Navigates to the Selenium website and clicks on a link containing "Document" text

Starting URL: https://www.selenium.dev/

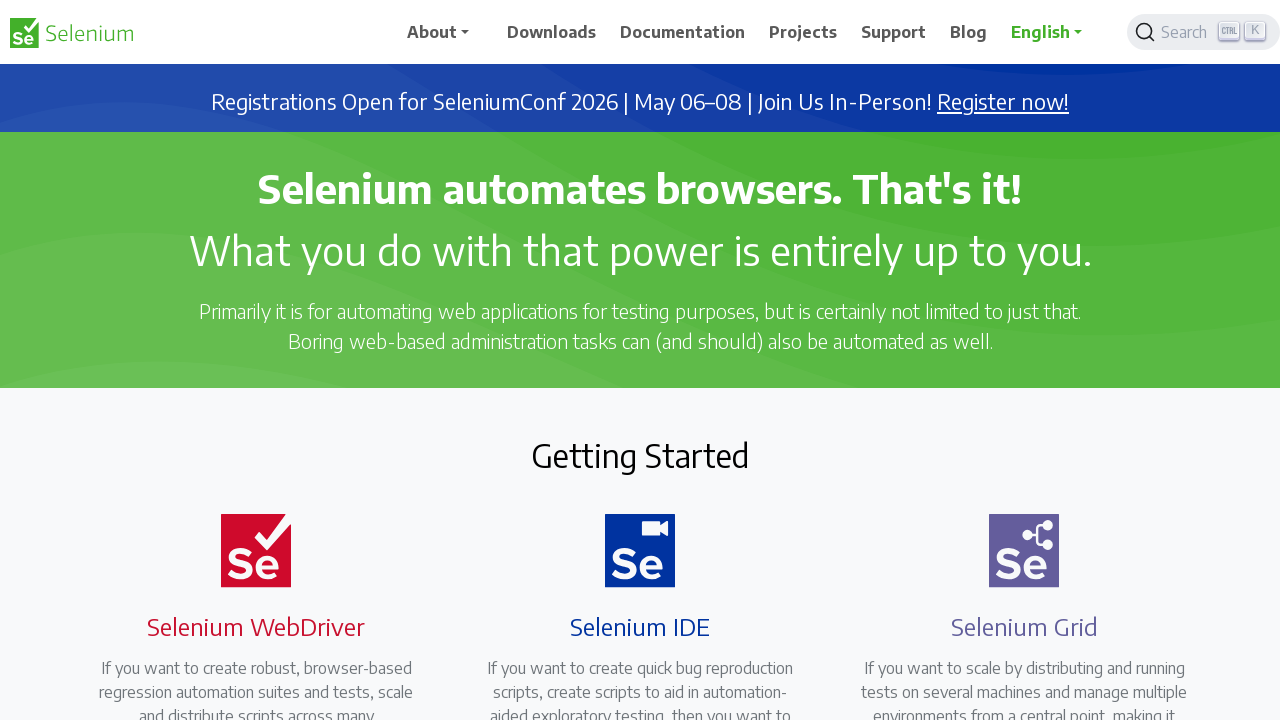

Clicked on link containing 'Document' text at (683, 32) on a:has-text('Document')
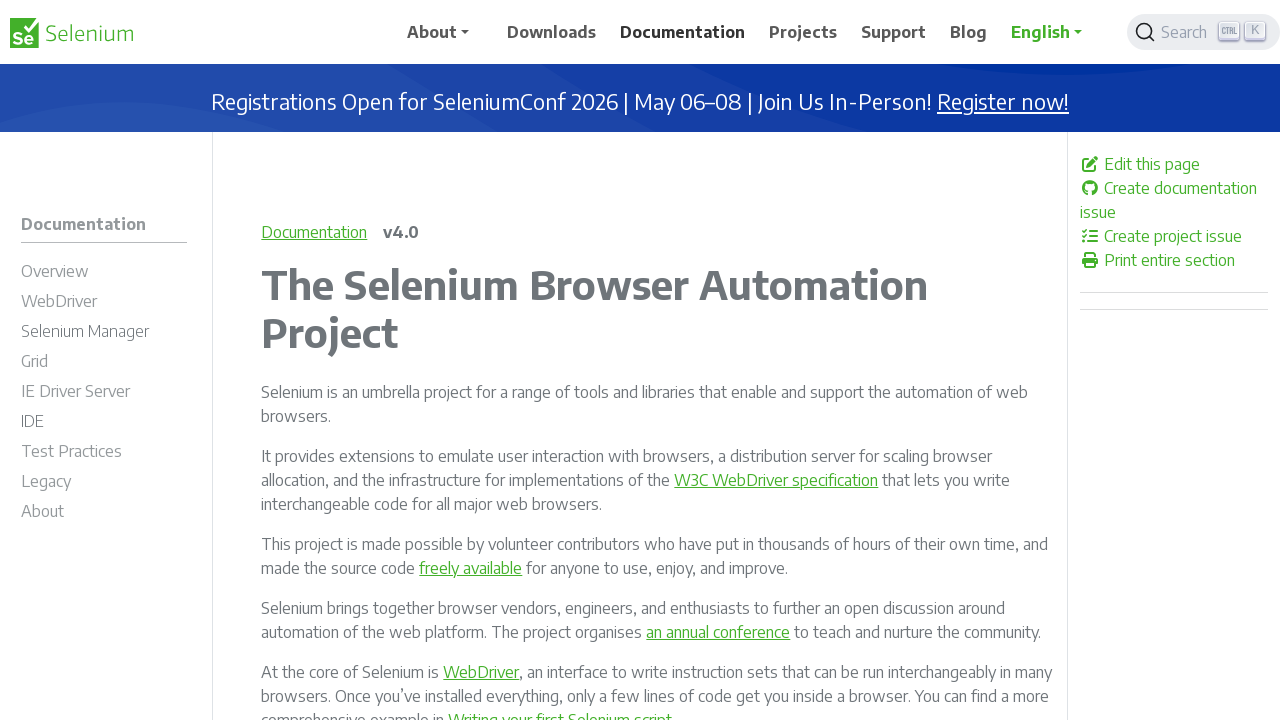

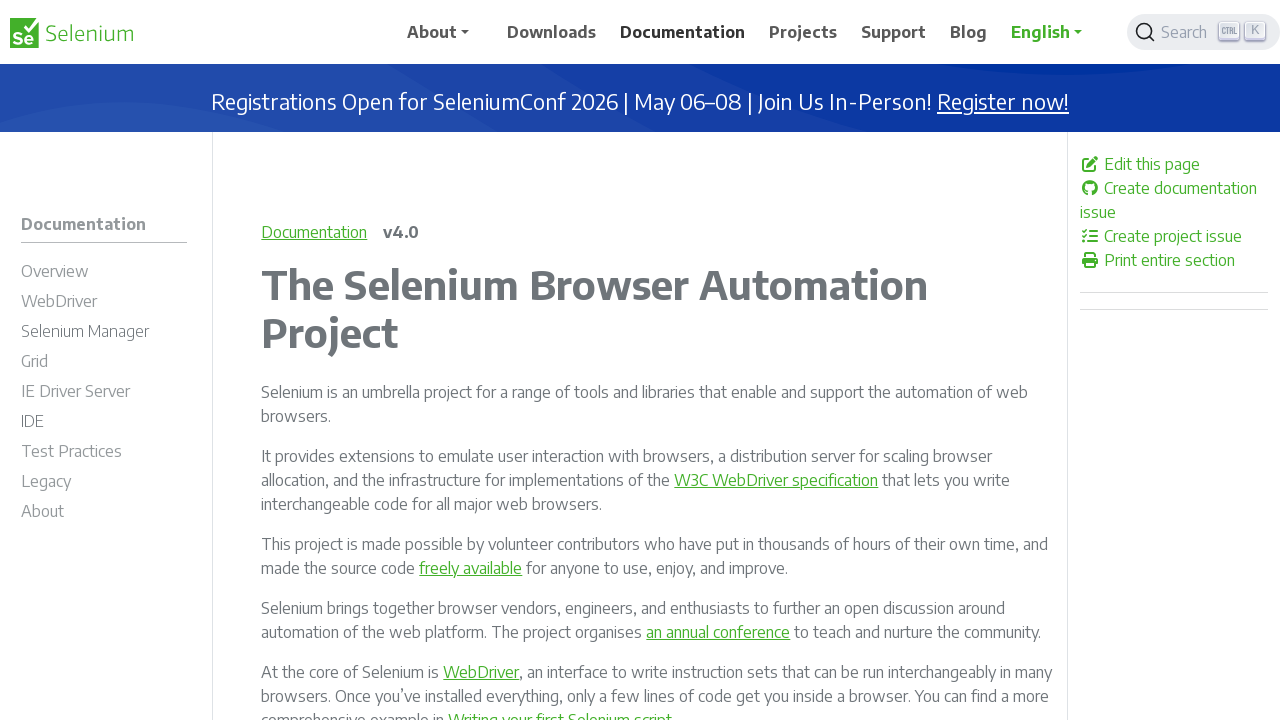